Navigates to About Us page and verifies the "Our Vision" card is displayed

Starting URL: https://famcare.app

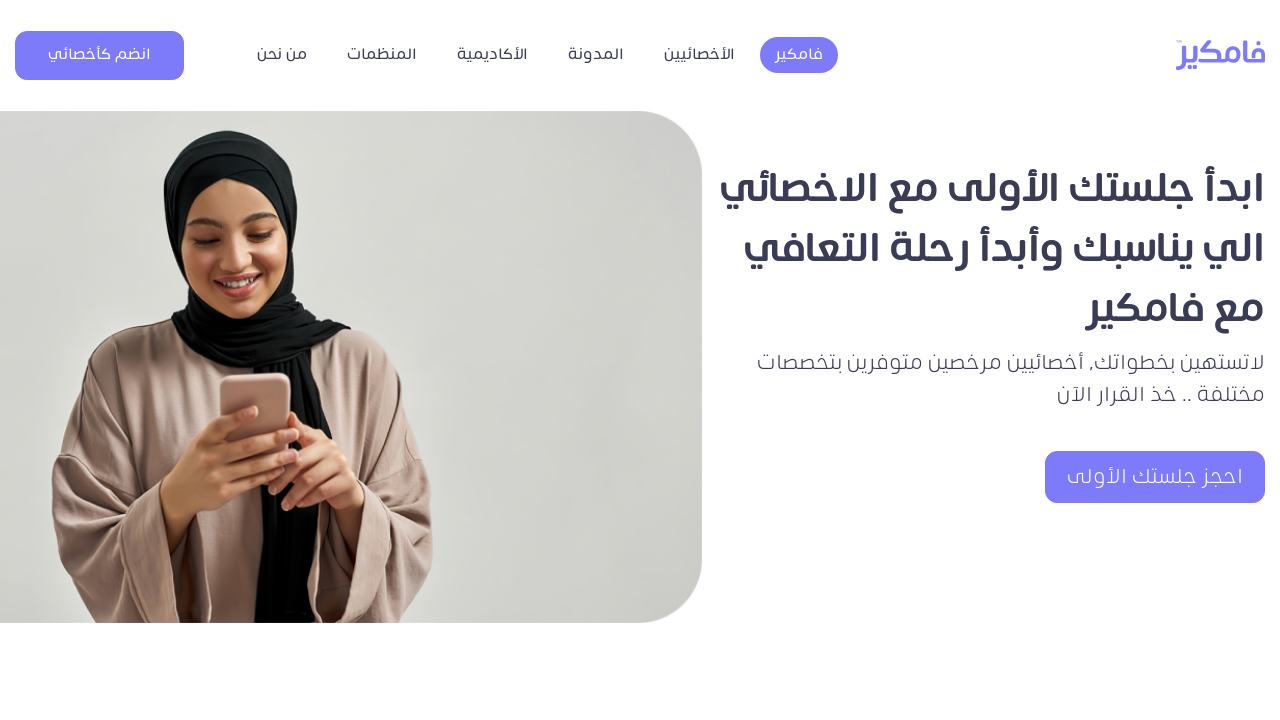

Clicked the 'About Us' button at (282, 55) on xpath=//*[@title = 'من نحن']
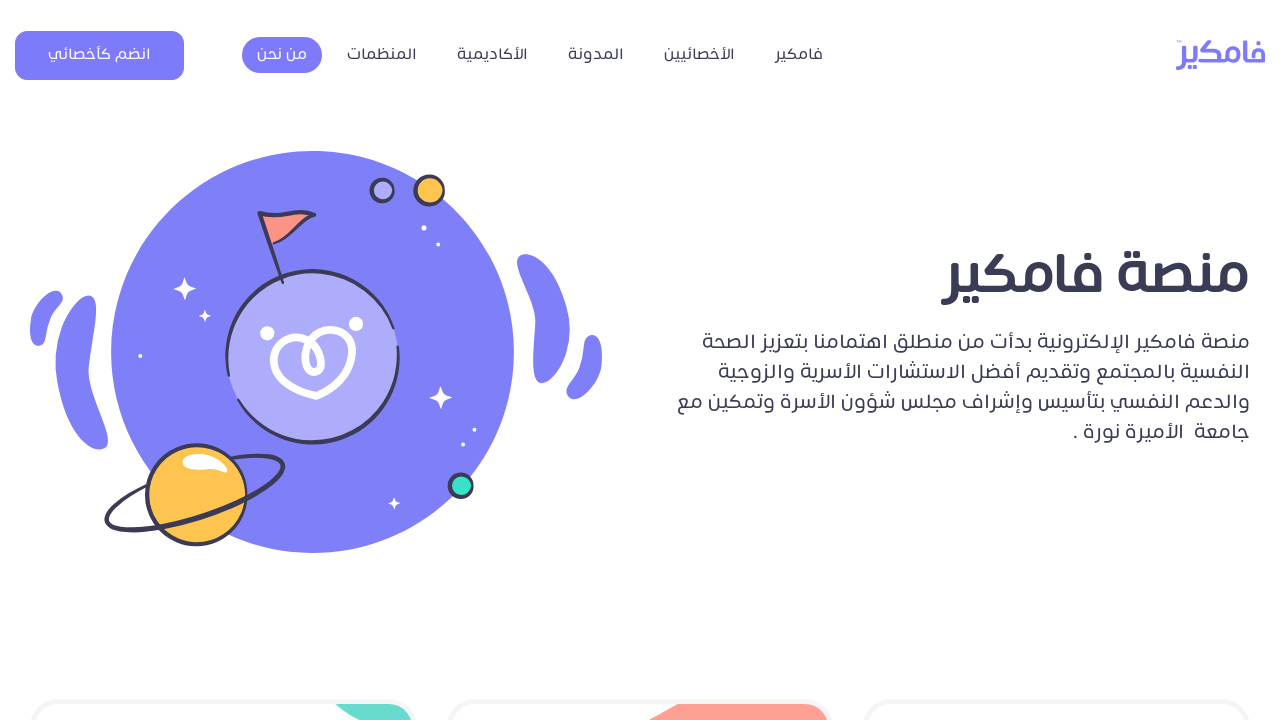

Verified the 'Our Vision' card is displayed
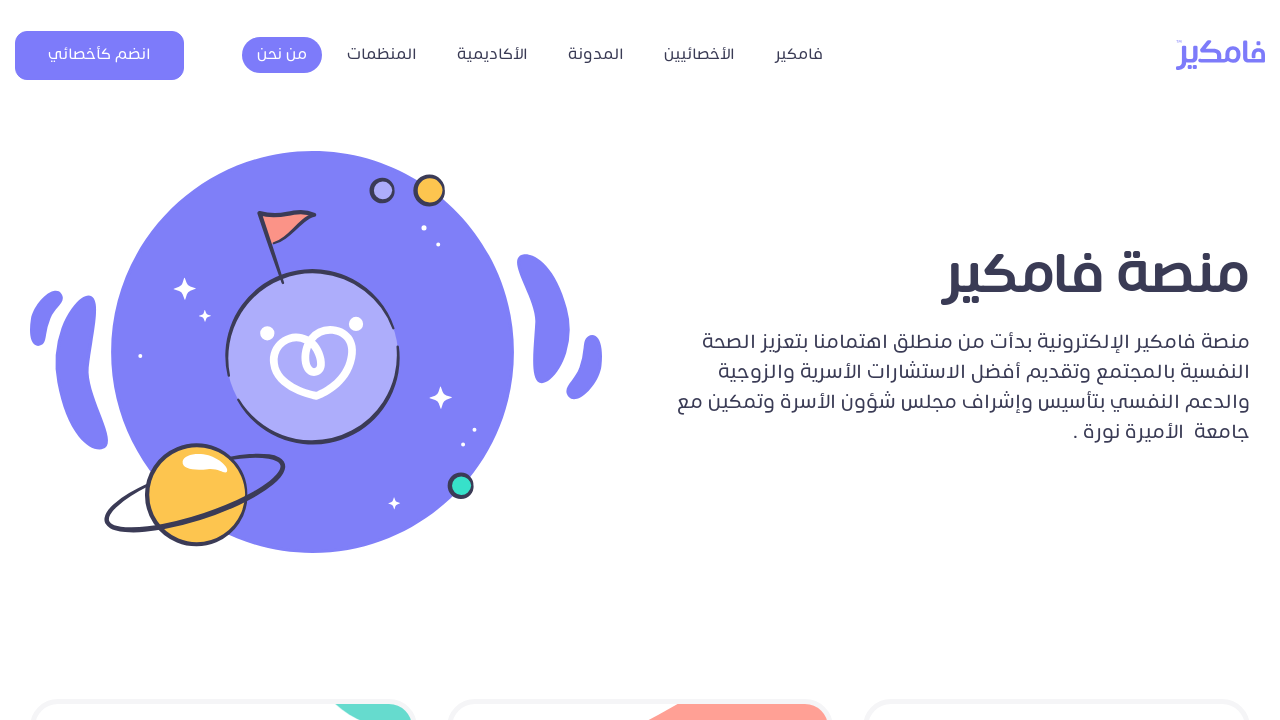

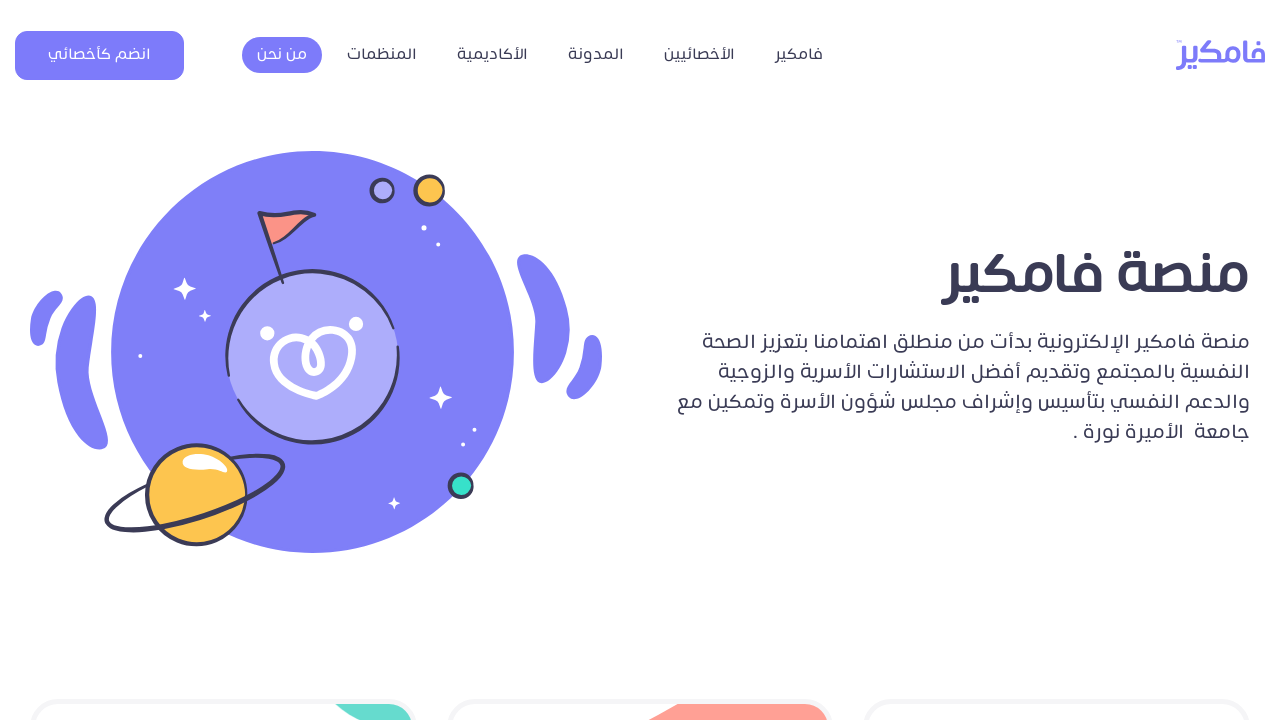